Tests various JavaScript alert interactions including accepting a simple alert, dismissing a confirmation alert, and entering text into a prompt alert

Starting URL: https://demoqa.com/alerts

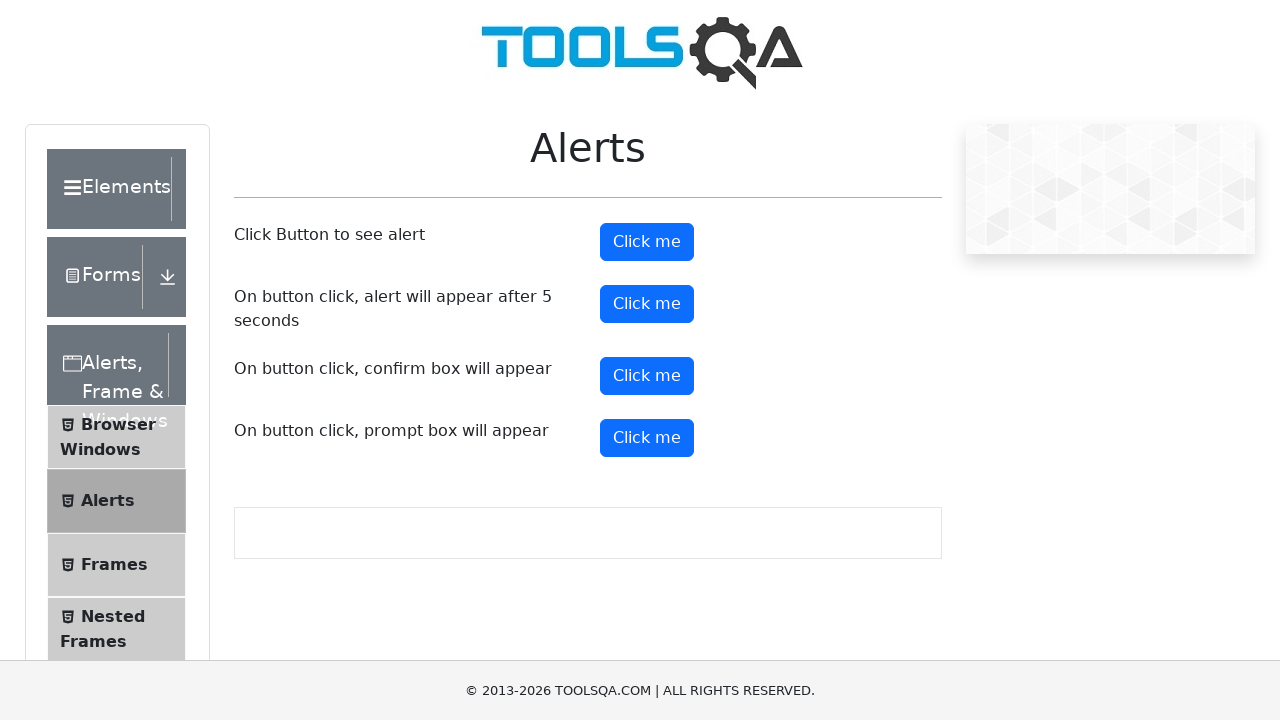

Set up dialog handler to accept simple alert
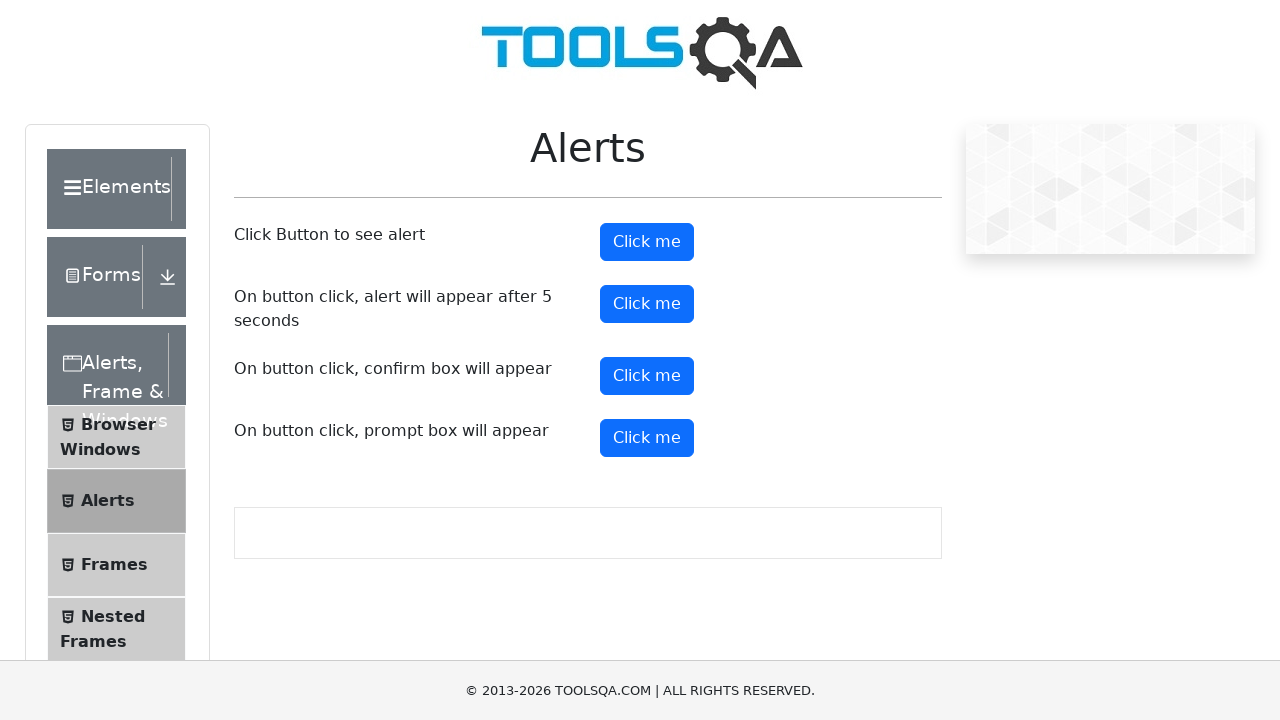

Clicked the alert button to trigger simple alert at (647, 242) on #alertButton
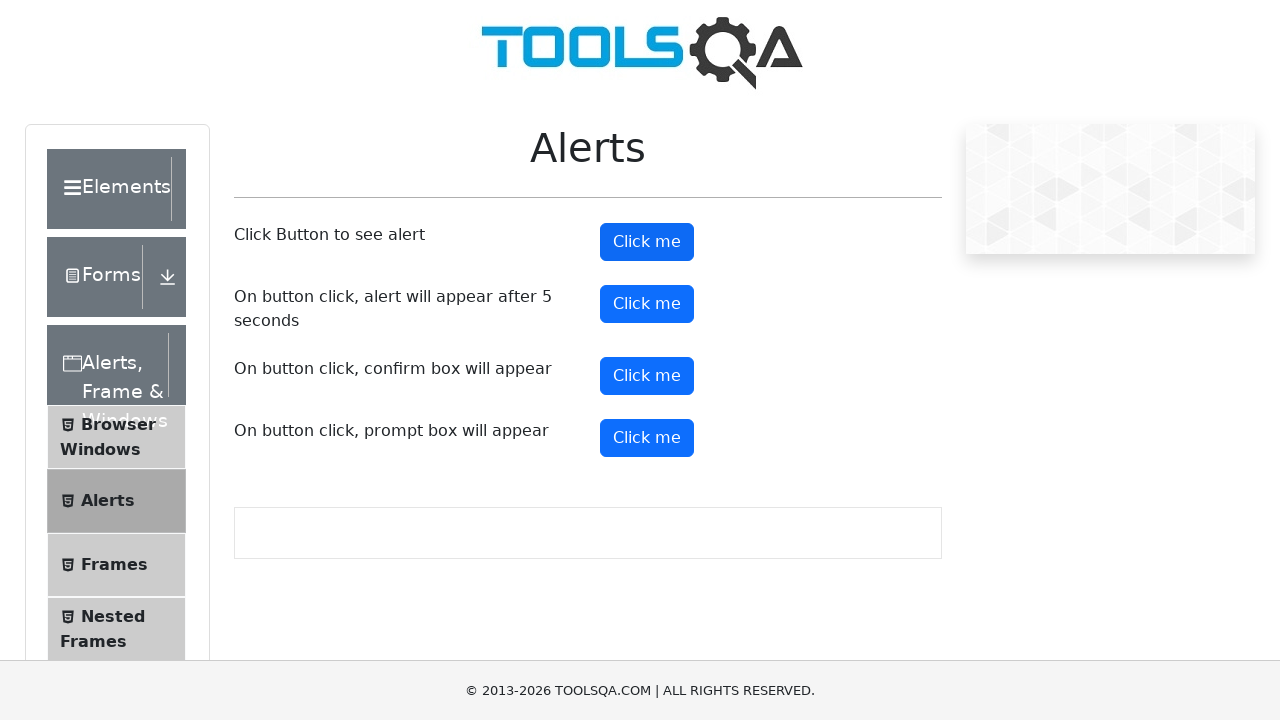

Waited for simple alert to be processed
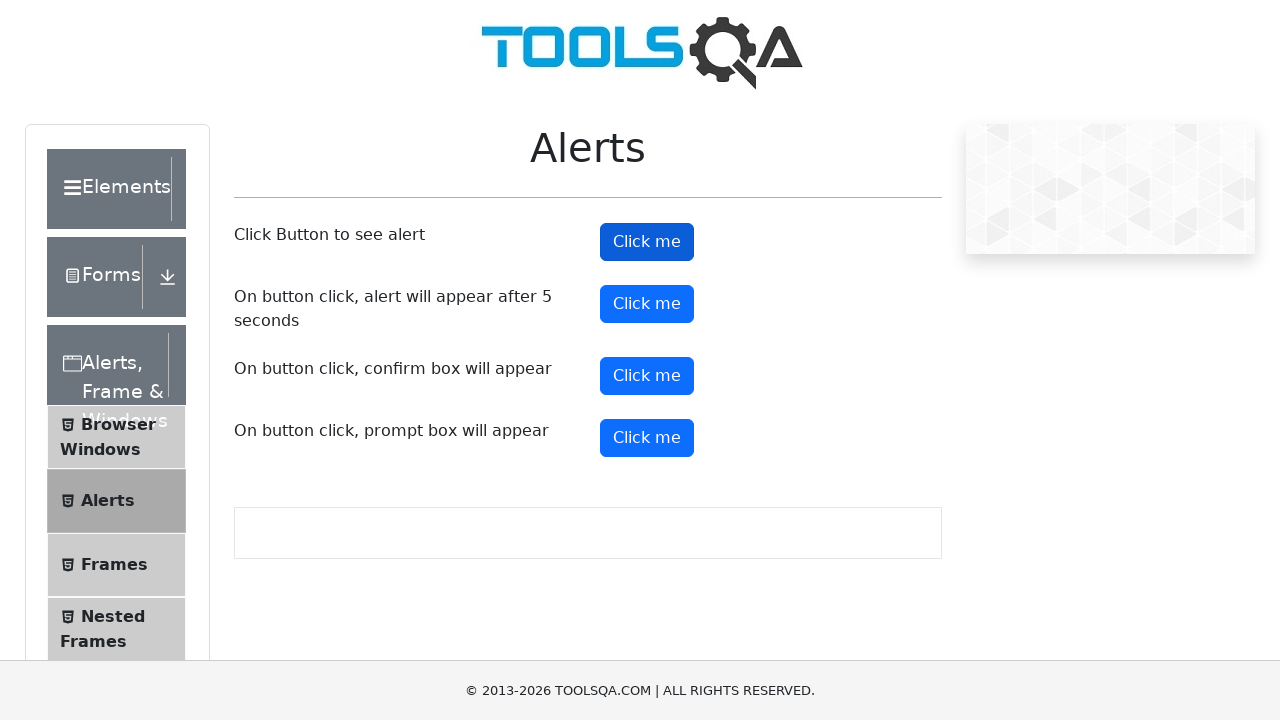

Set up dialog handler to dismiss confirmation alert
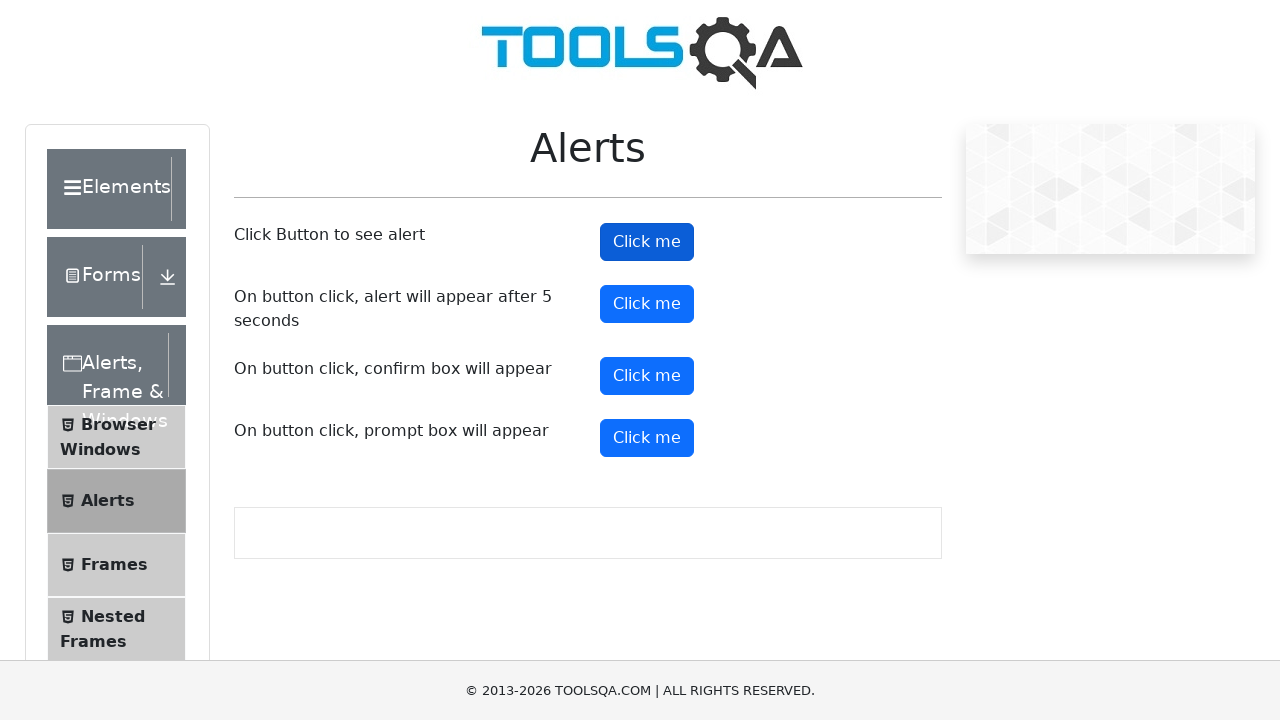

Clicked the confirm button to trigger confirmation alert at (647, 376) on #confirmButton
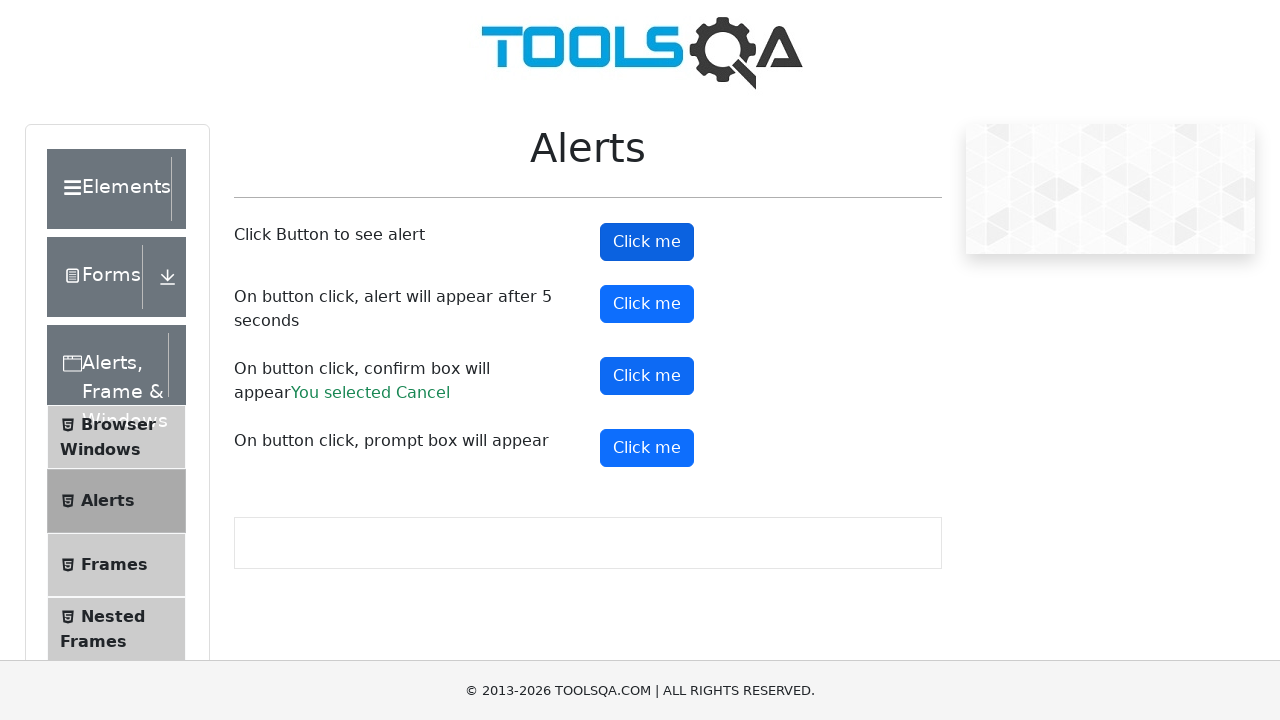

Waited for confirmation alert to be processed
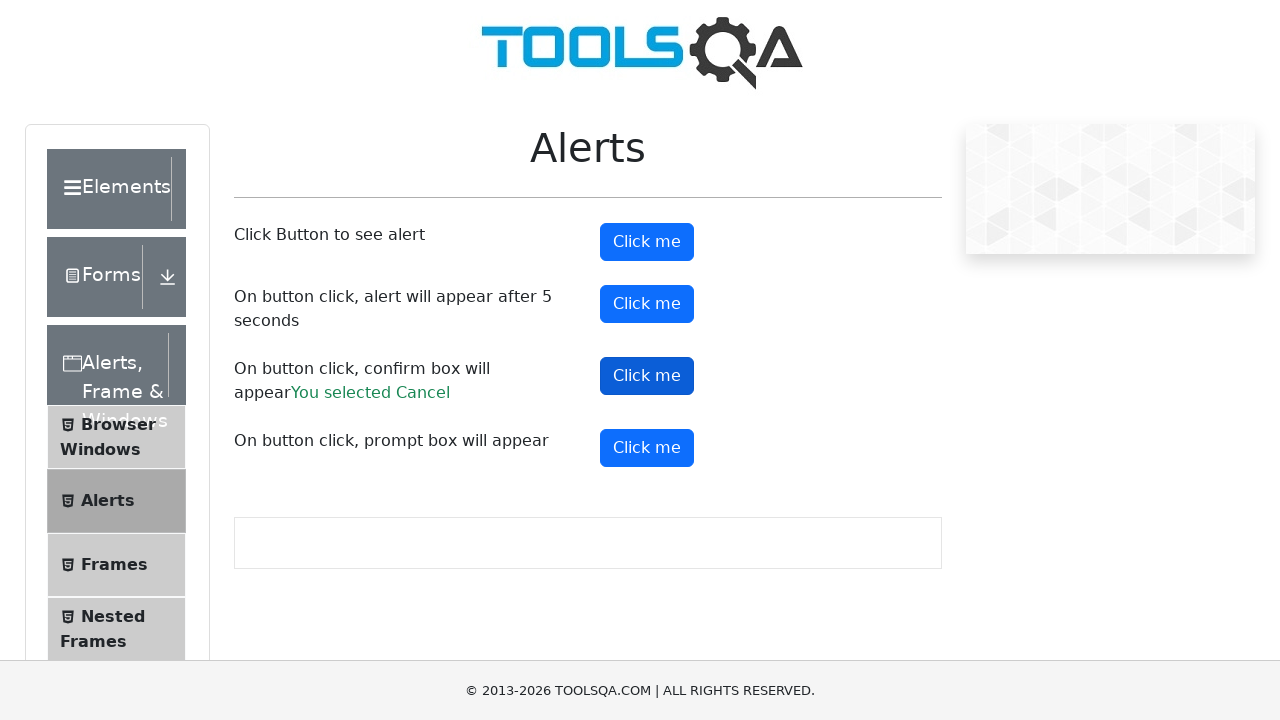

Set up dialog handler to accept prompt alert with text input
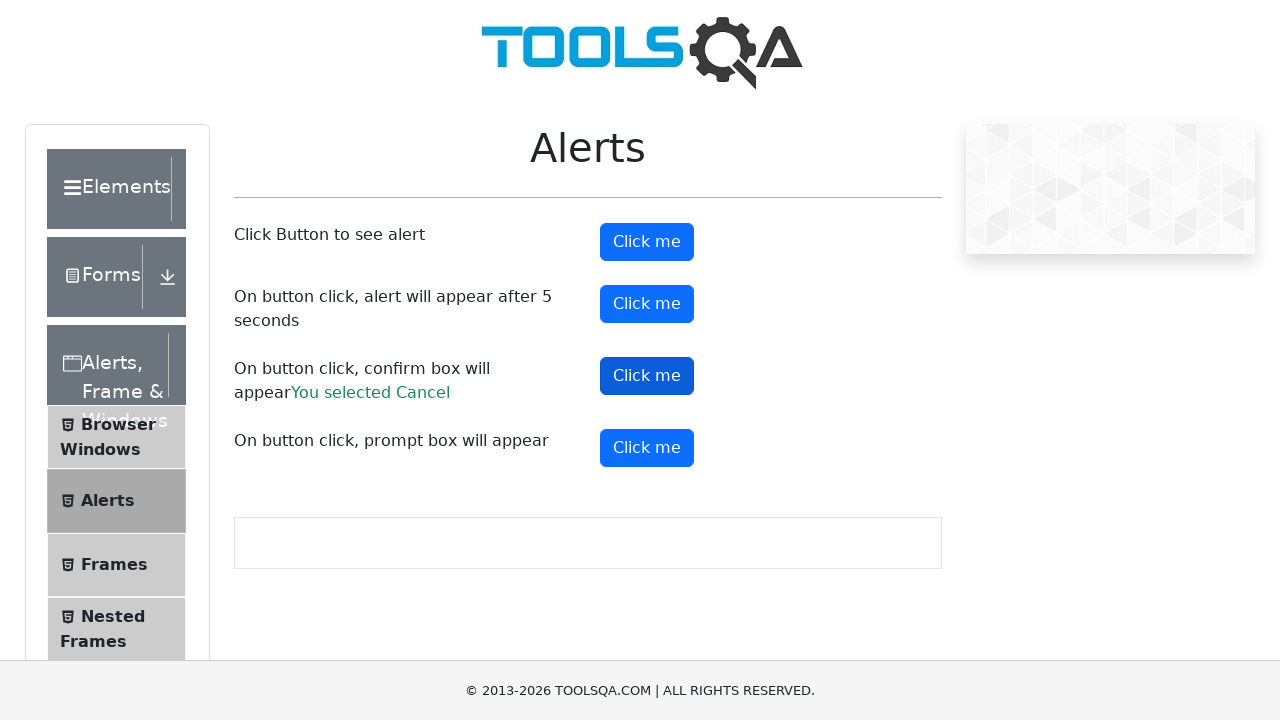

Clicked the prompt button to trigger prompt alert at (647, 448) on #promtButton
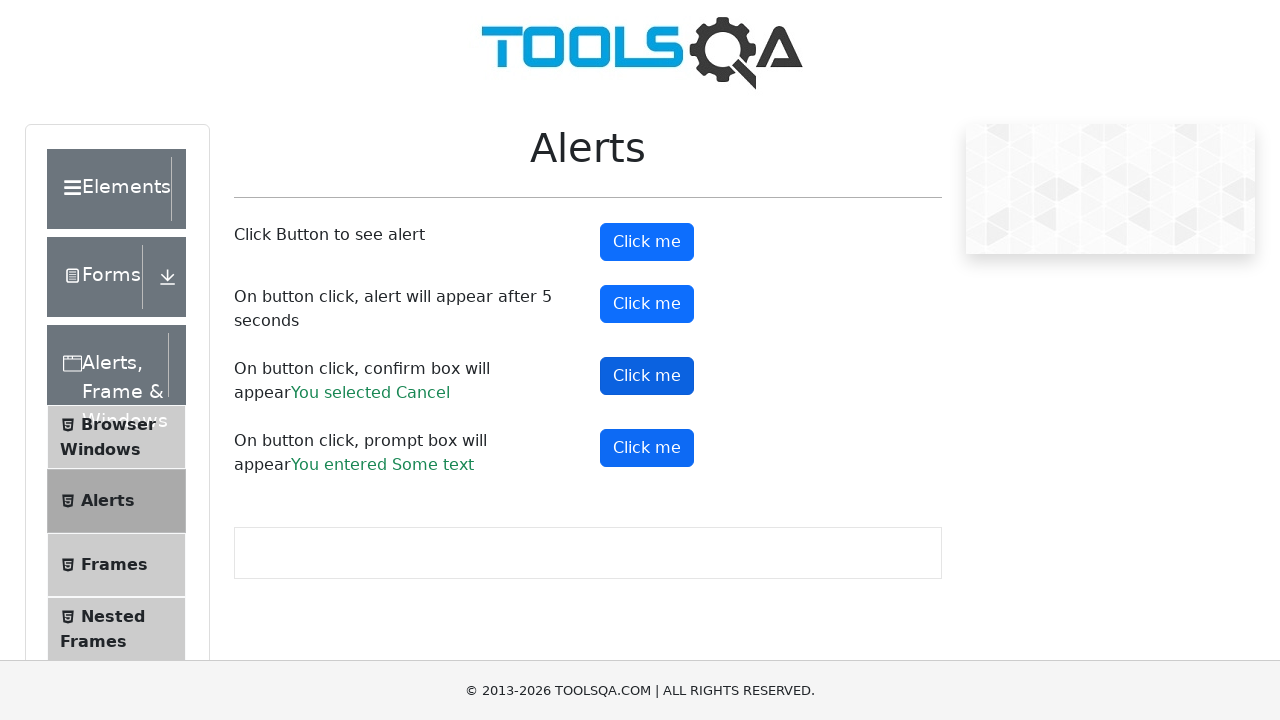

Waited for prompt alert to be processed
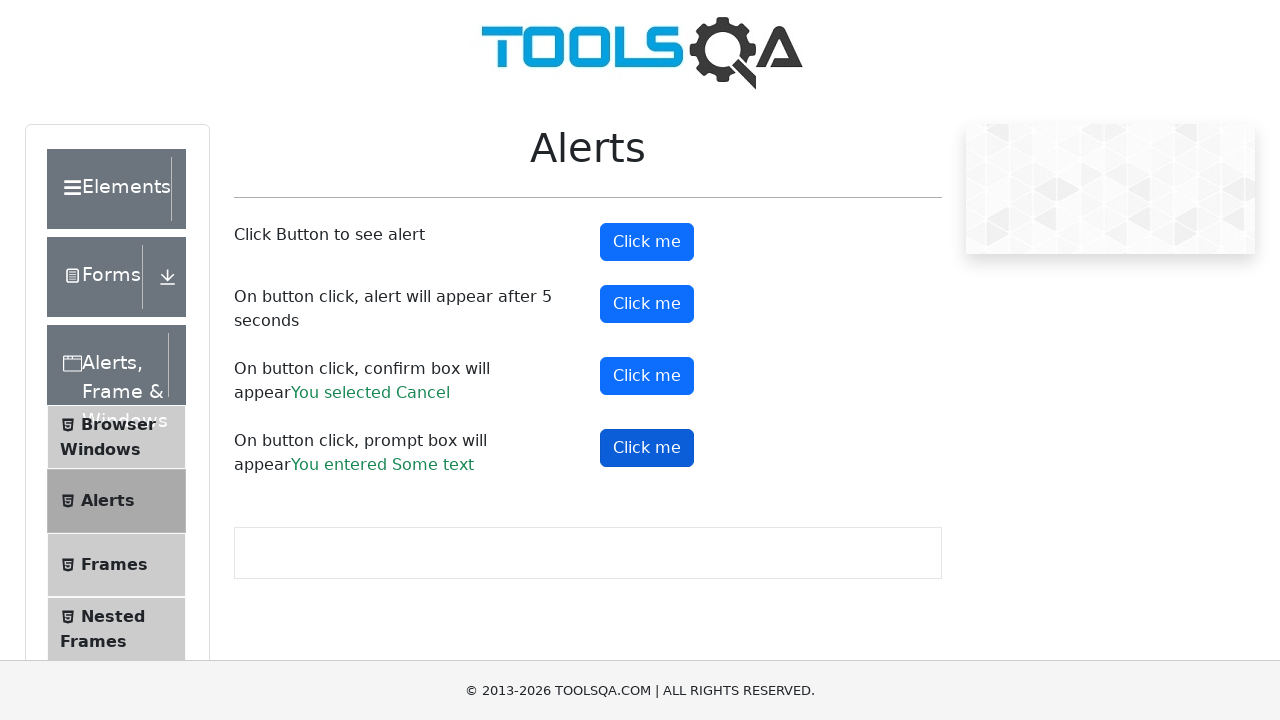

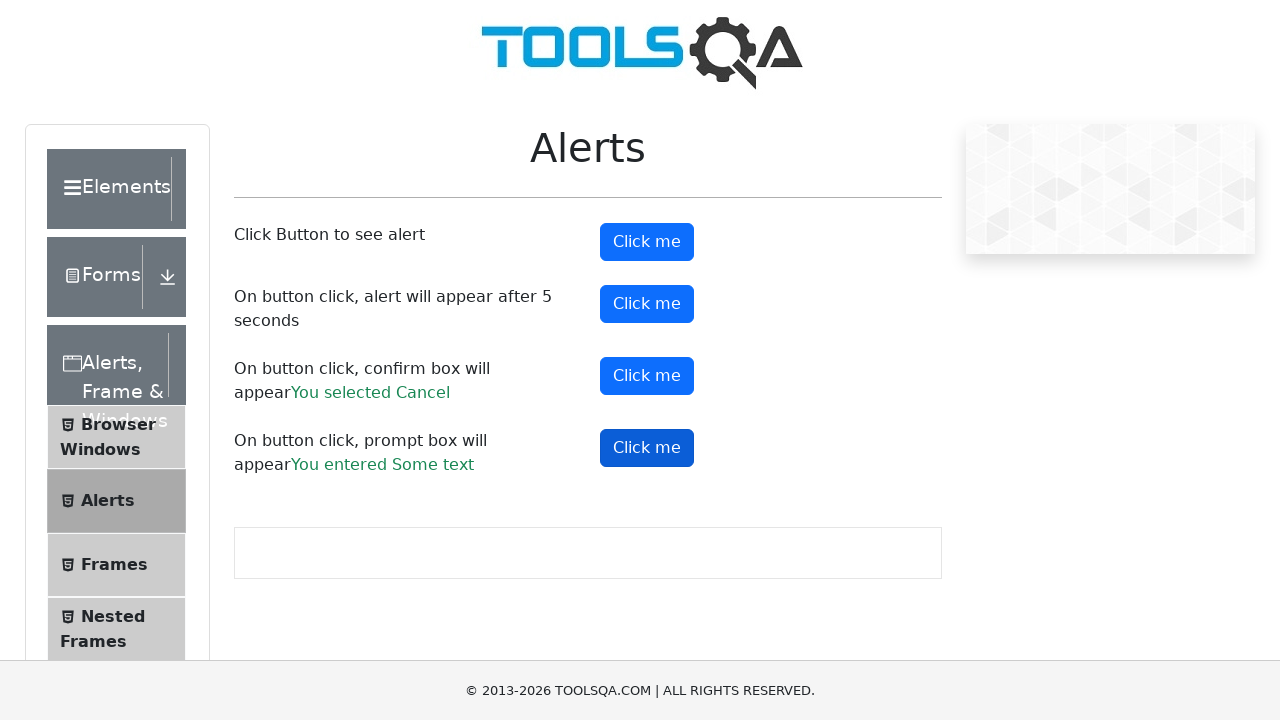